Tests JavaScript prompt dialog by triggering a prompt, entering text and accepting it

Starting URL: http://the-internet.herokuapp.com

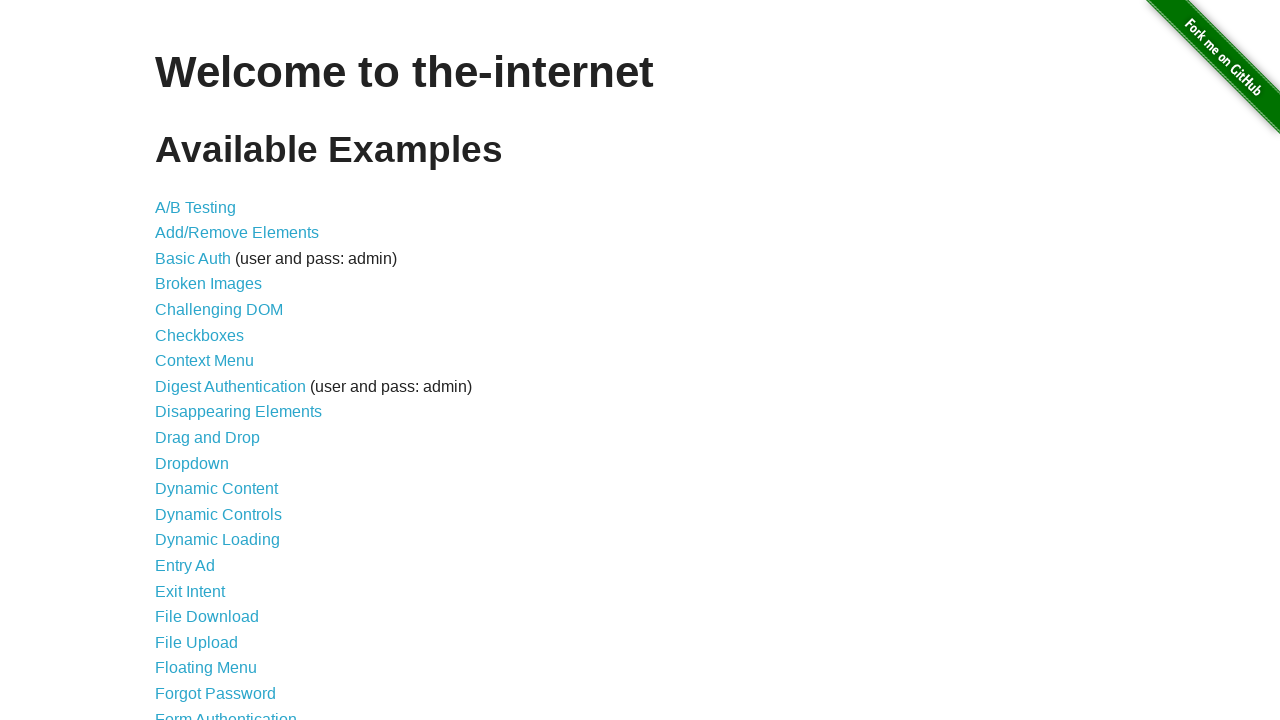

Clicked on JavaScript Alerts link at (214, 361) on text=JavaScript Alerts
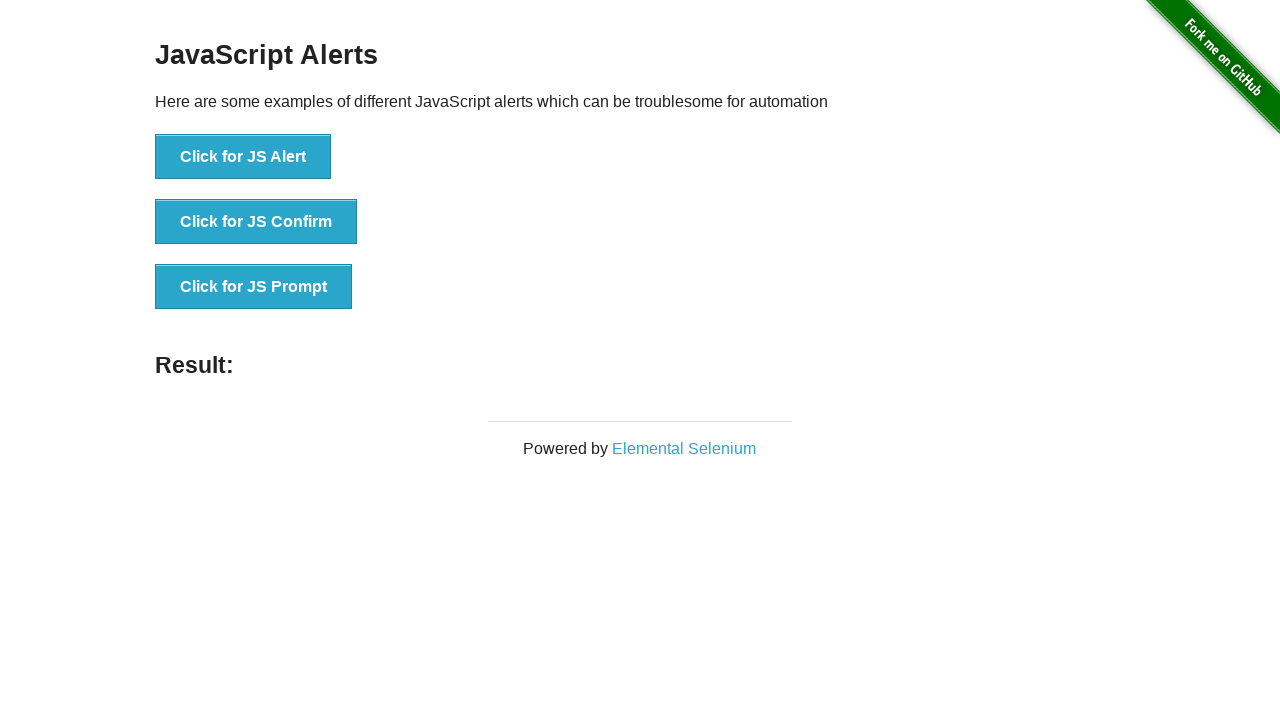

Set up dialog handler to accept prompt with text 'Hello prompt!!!'
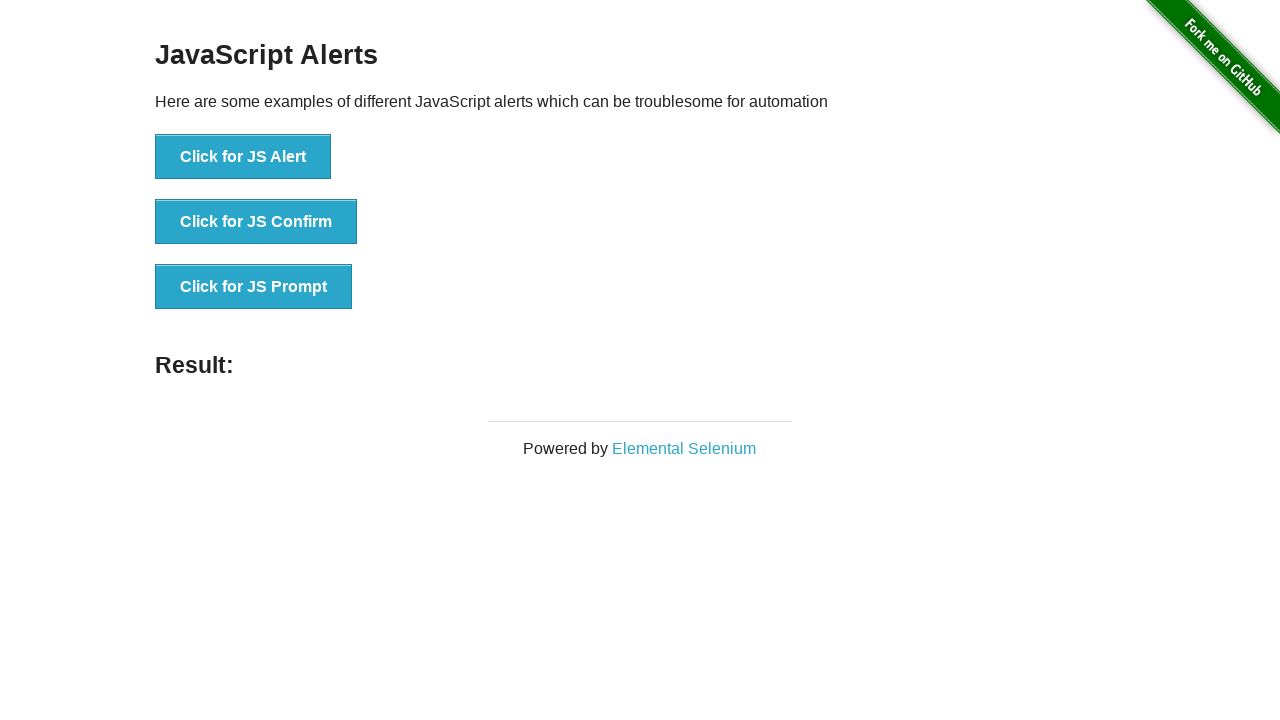

Clicked button to trigger JavaScript prompt dialog at (254, 287) on button[onclick='jsPrompt()']
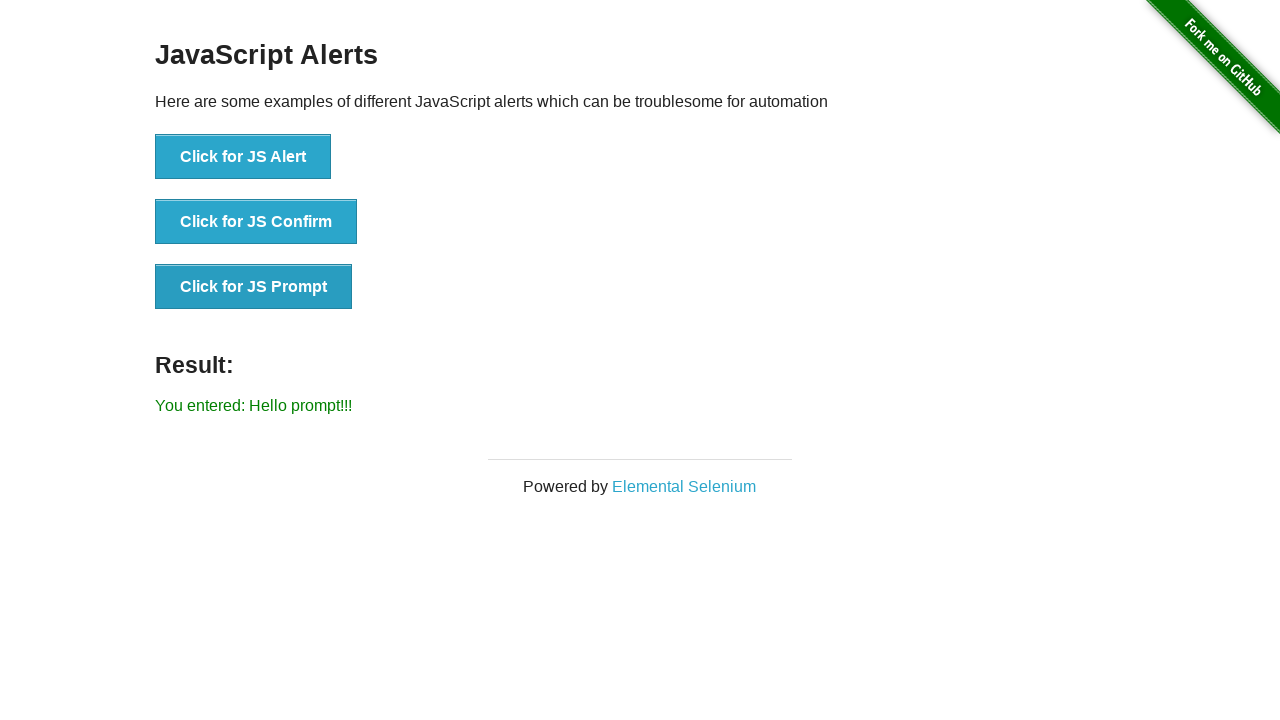

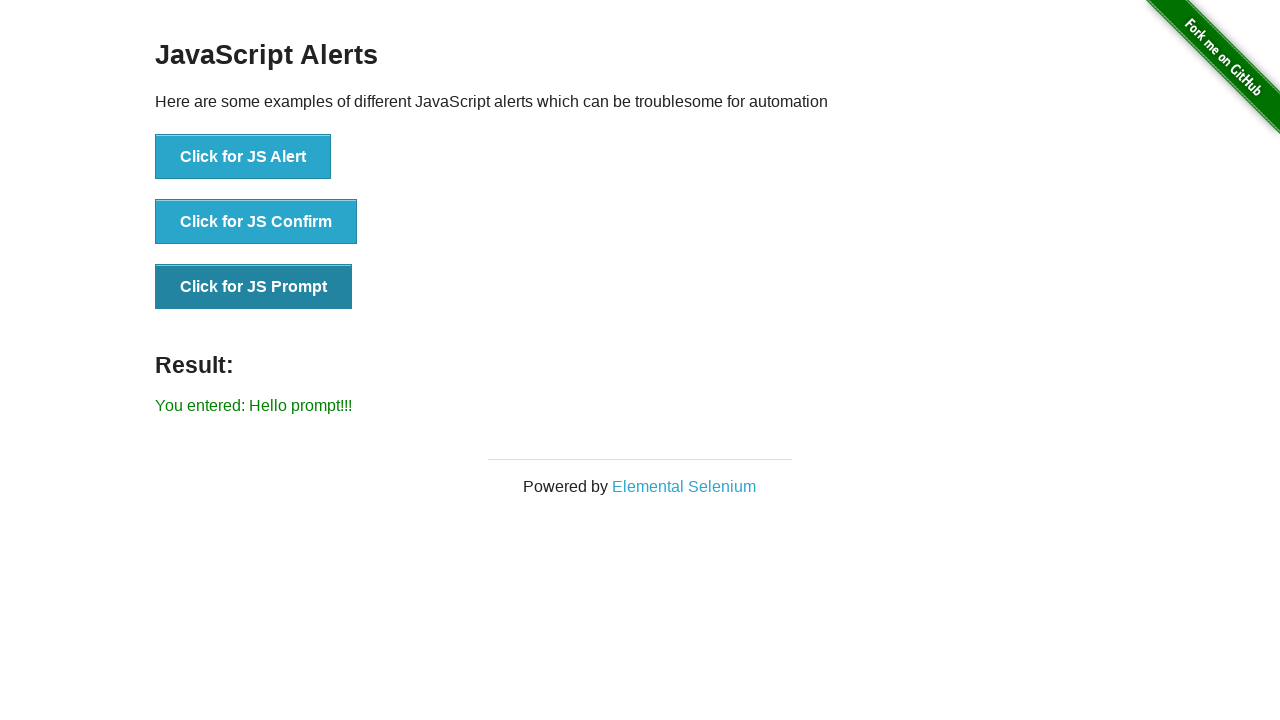